Tests Polymer TodoMVC application by navigating to the Polymer example, adding two todo items, and editing the second todo item

Starting URL: http://todomvc.com/

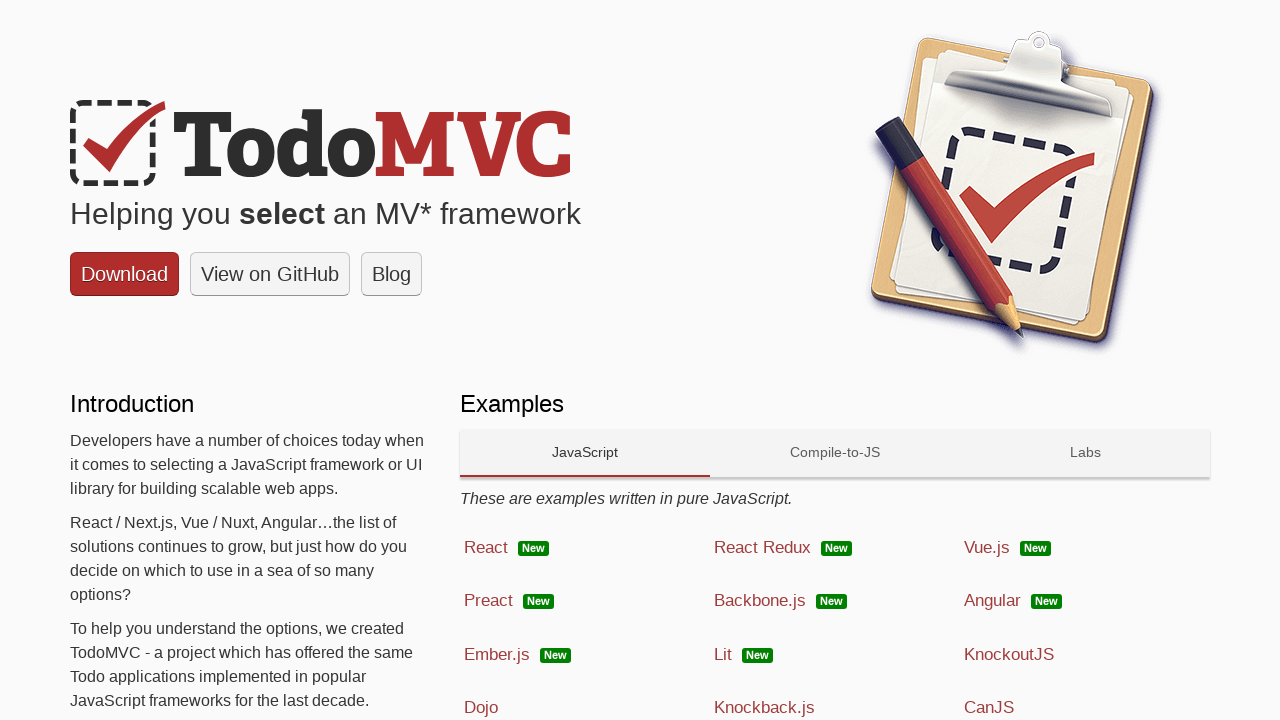

Clicked on JavaScript tab at (250, 465) on text=JavaScript
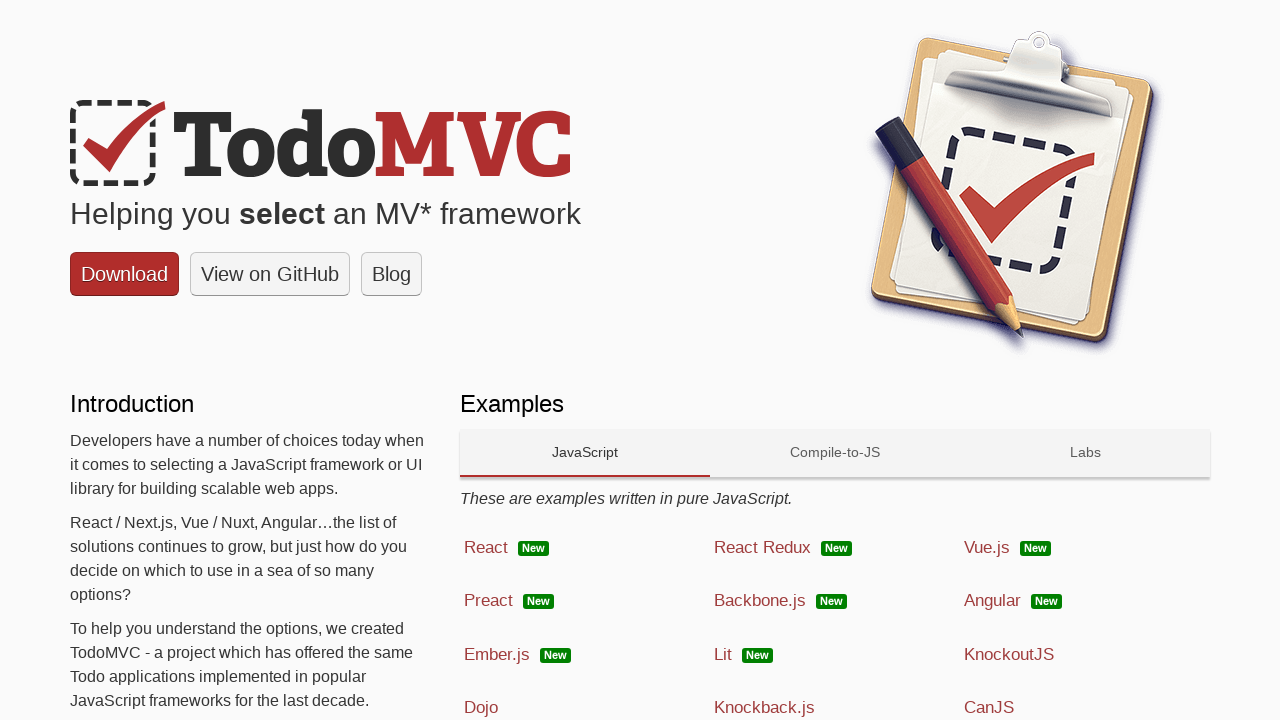

Clicked on Polymer option at (495, 360) on text=Polymer
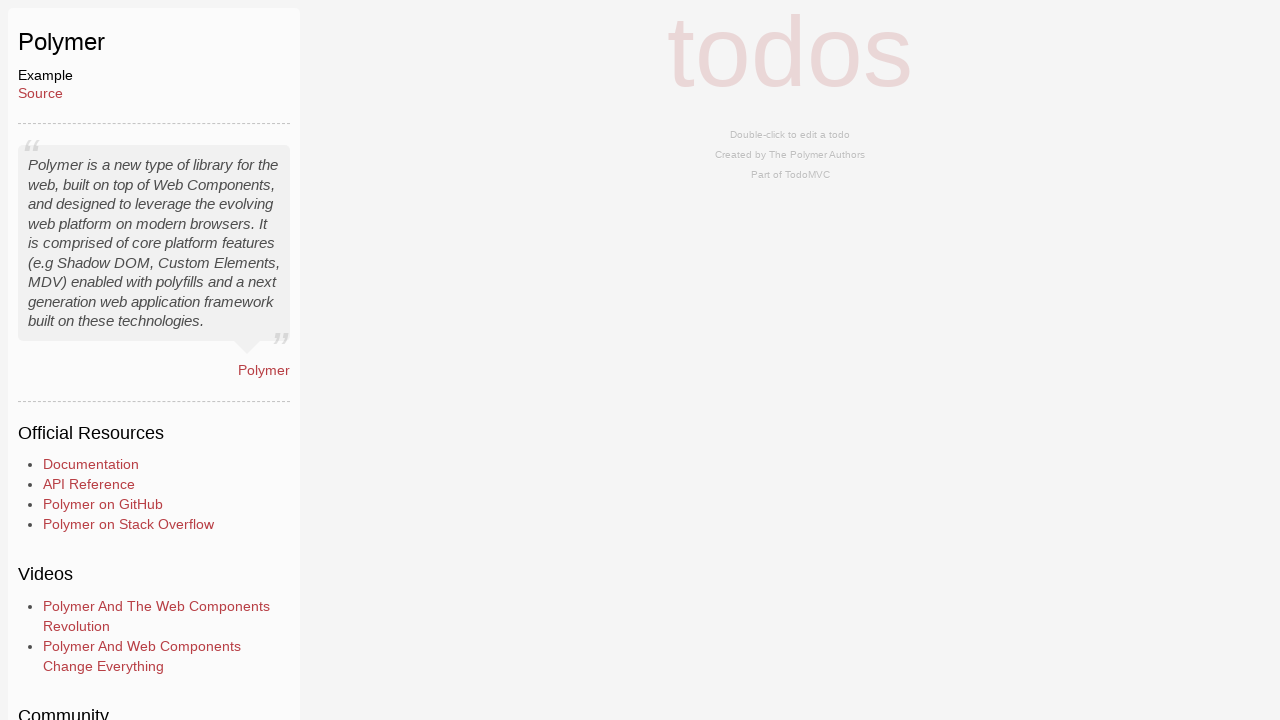

Polymer TodoMVC page loaded
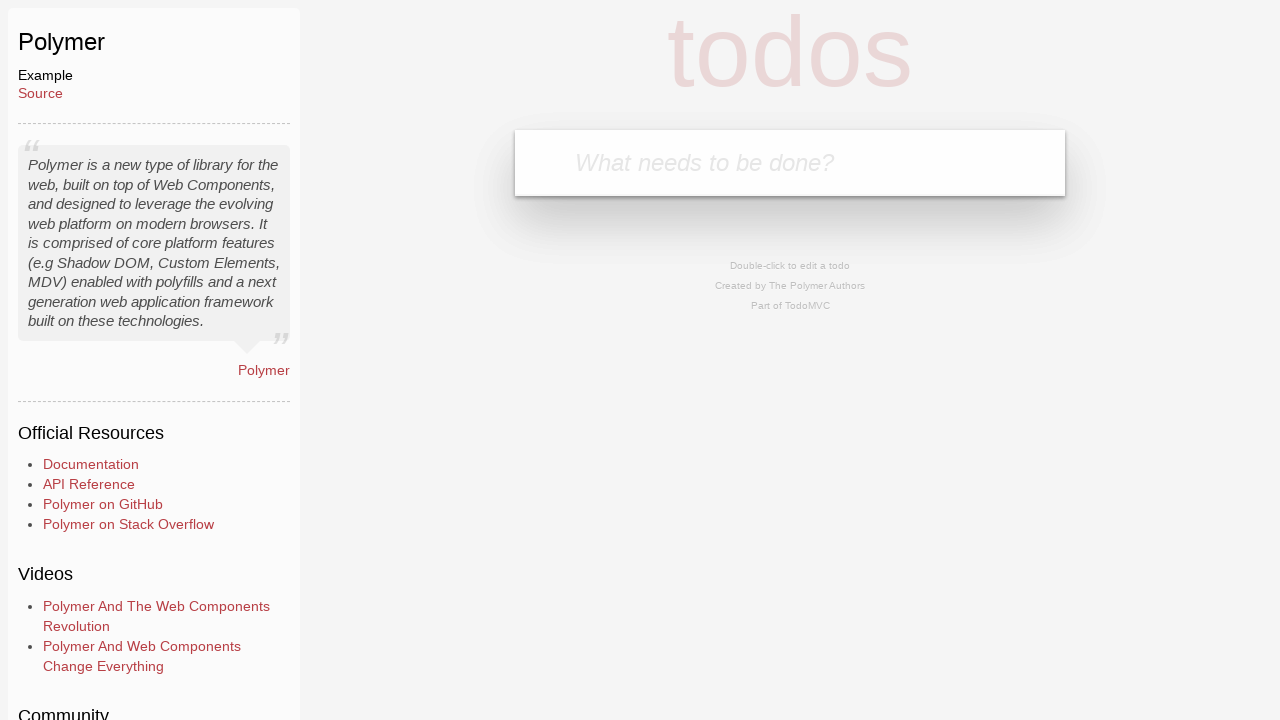

Filled first todo item field with 'fehmi' on input.new-todo
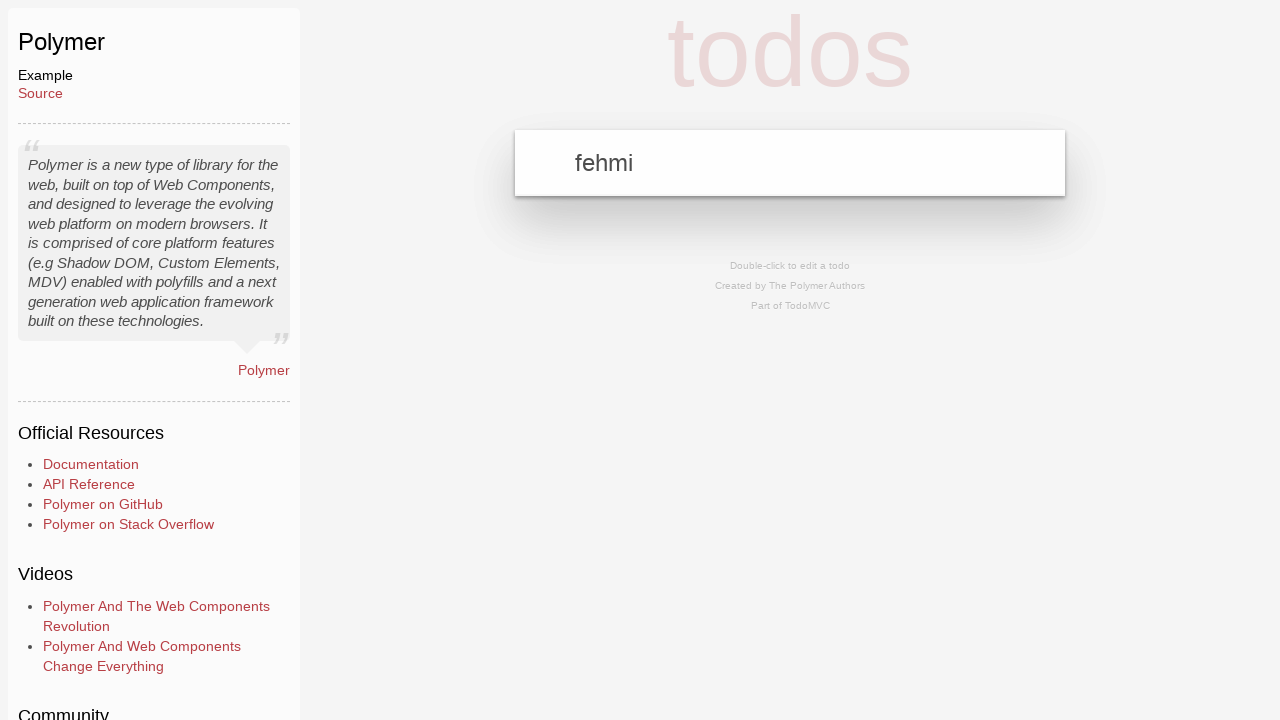

Pressed Enter to add first todo item on input.new-todo
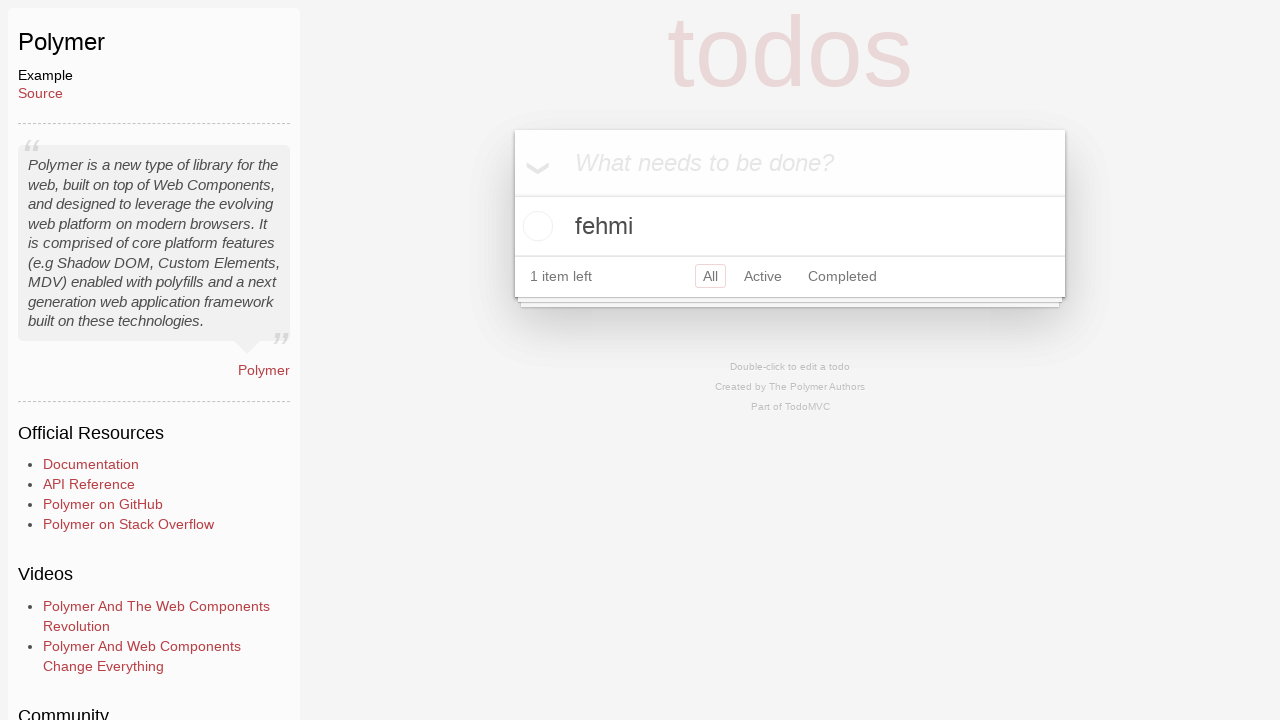

Filled second todo item field with 'selcuk' on input.new-todo
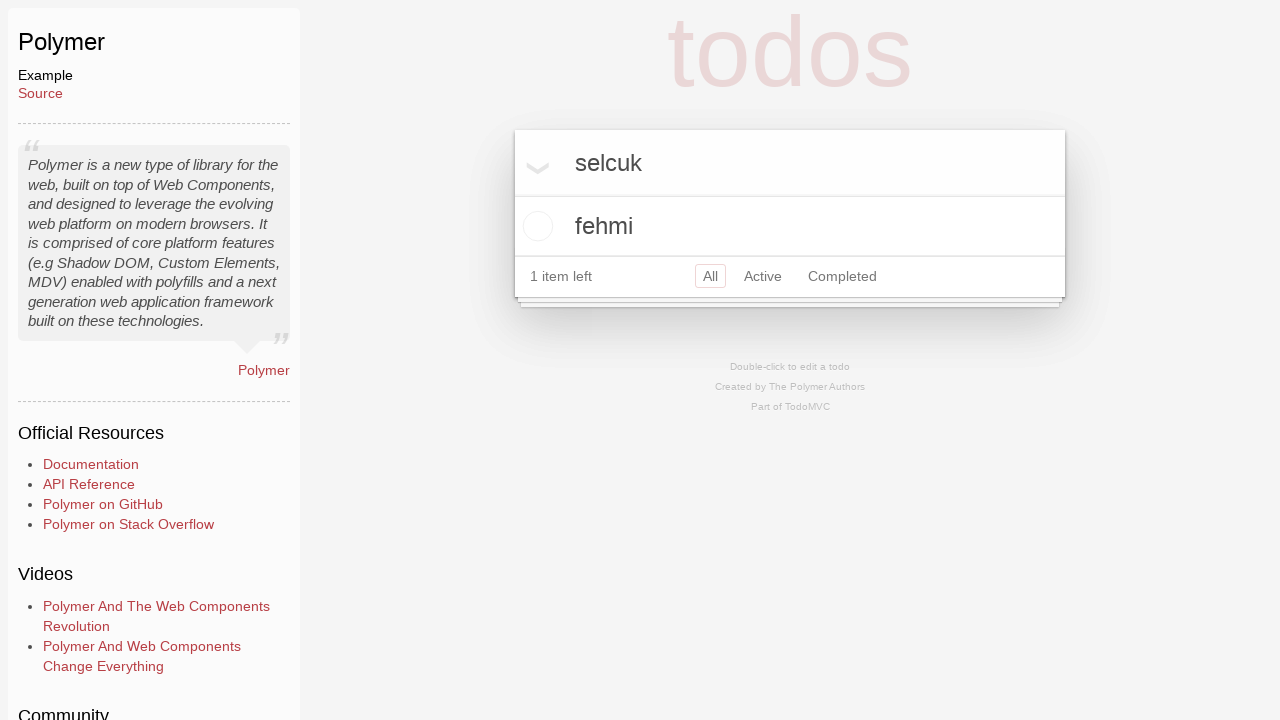

Pressed Enter to add second todo item on input.new-todo
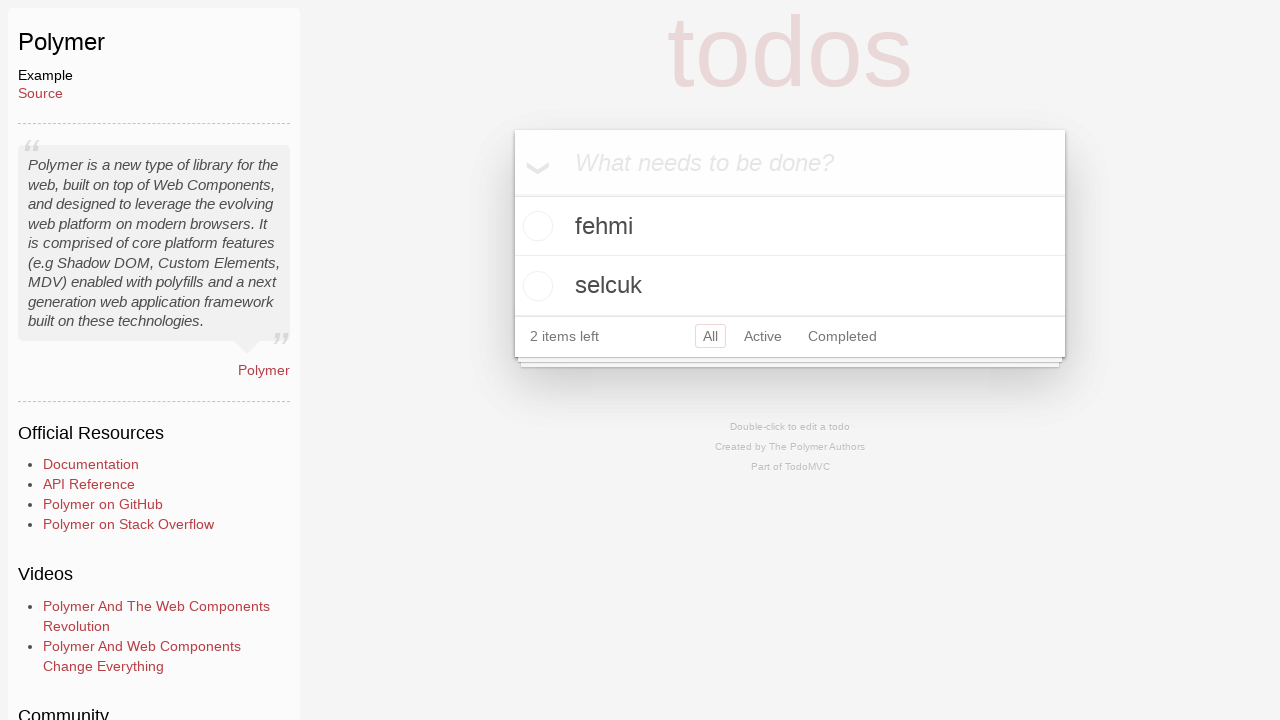

Second todo item became visible
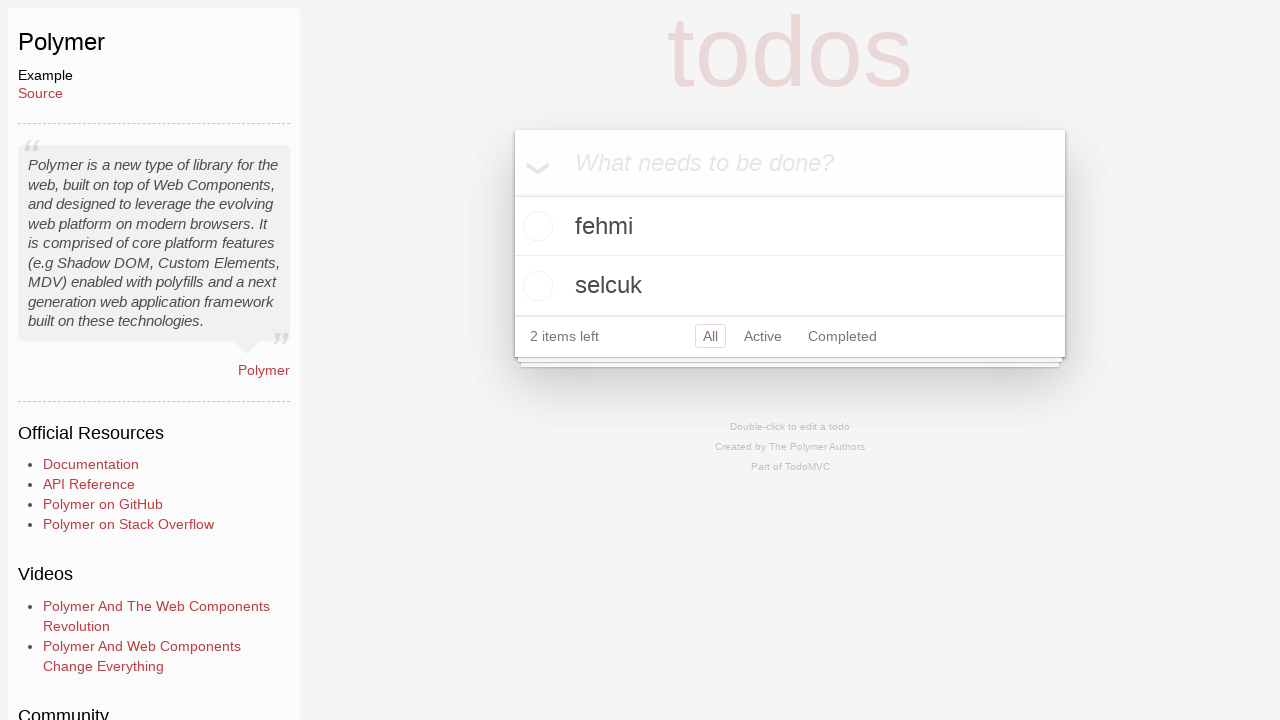

Double-clicked on second todo item to enter edit mode at (790, 286) on ul.todo-list li:nth-child(2) label
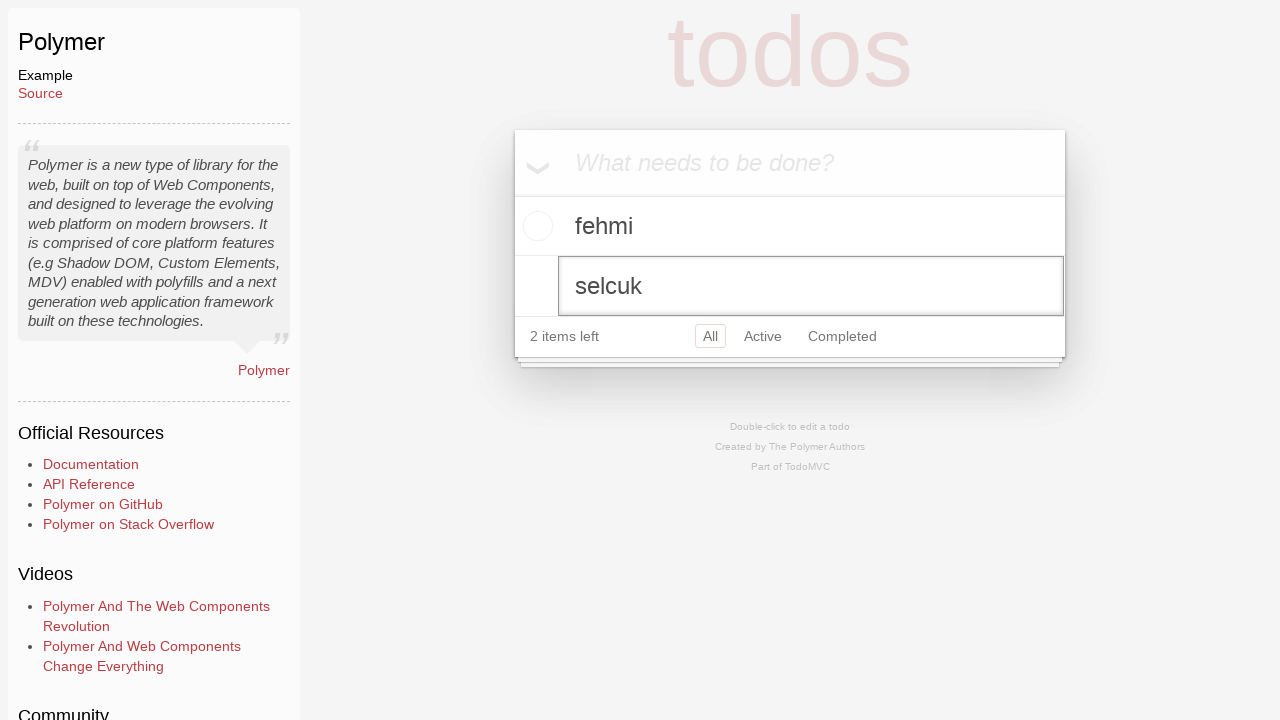

Cleared the edit field on ul.todo-list li:nth-child(2) input.edit
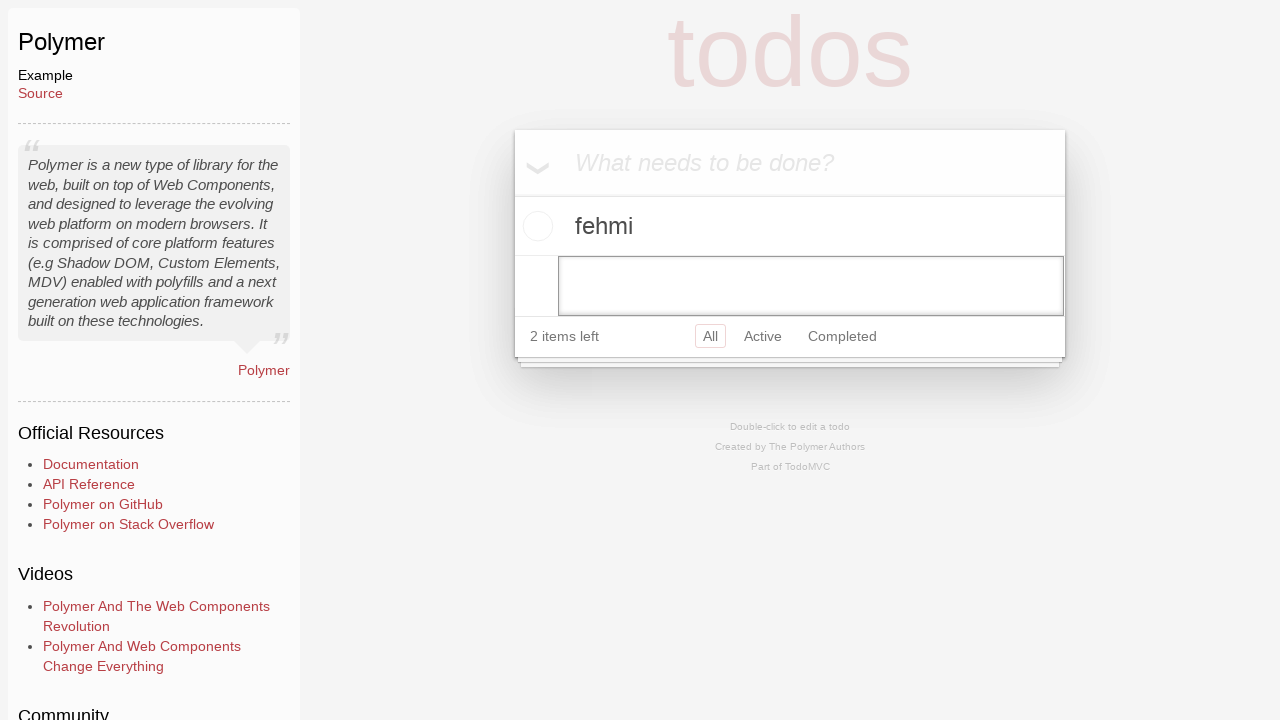

Filled edit field with 'edited version of Selcuk' on ul.todo-list li:nth-child(2) input.edit
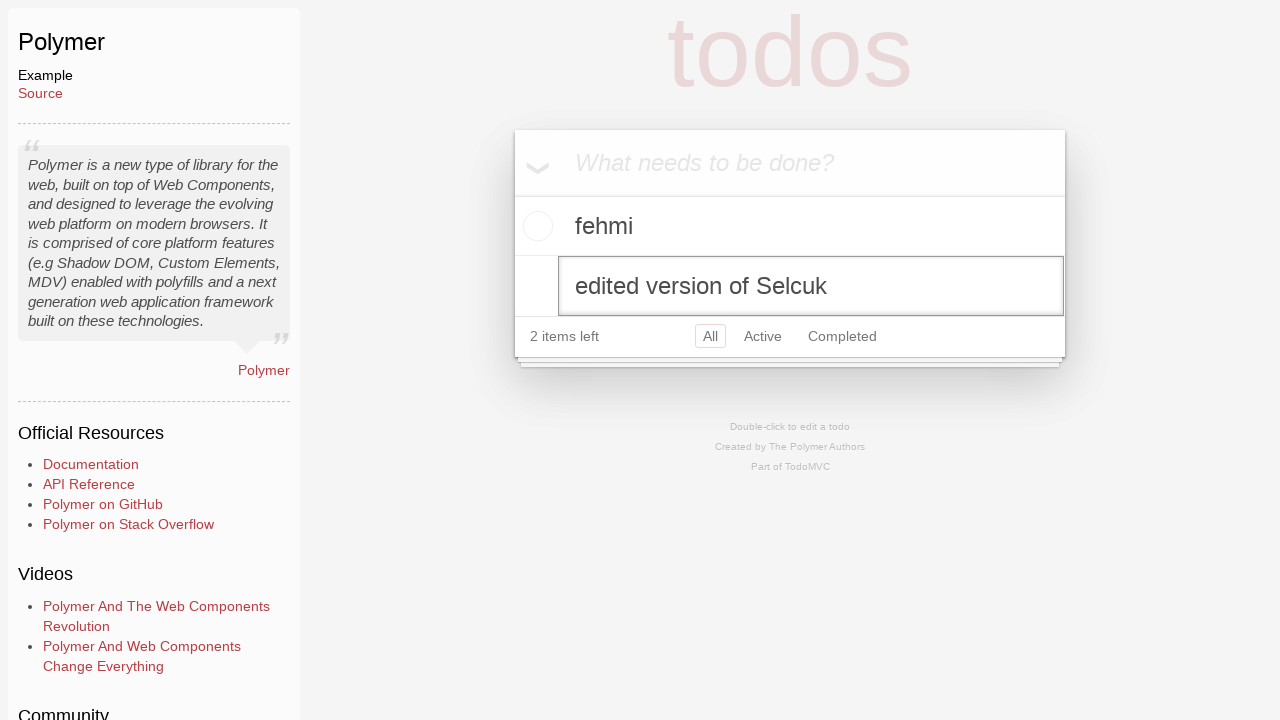

Pressed Enter to save the edited second todo item on ul.todo-list li:nth-child(2) input.edit
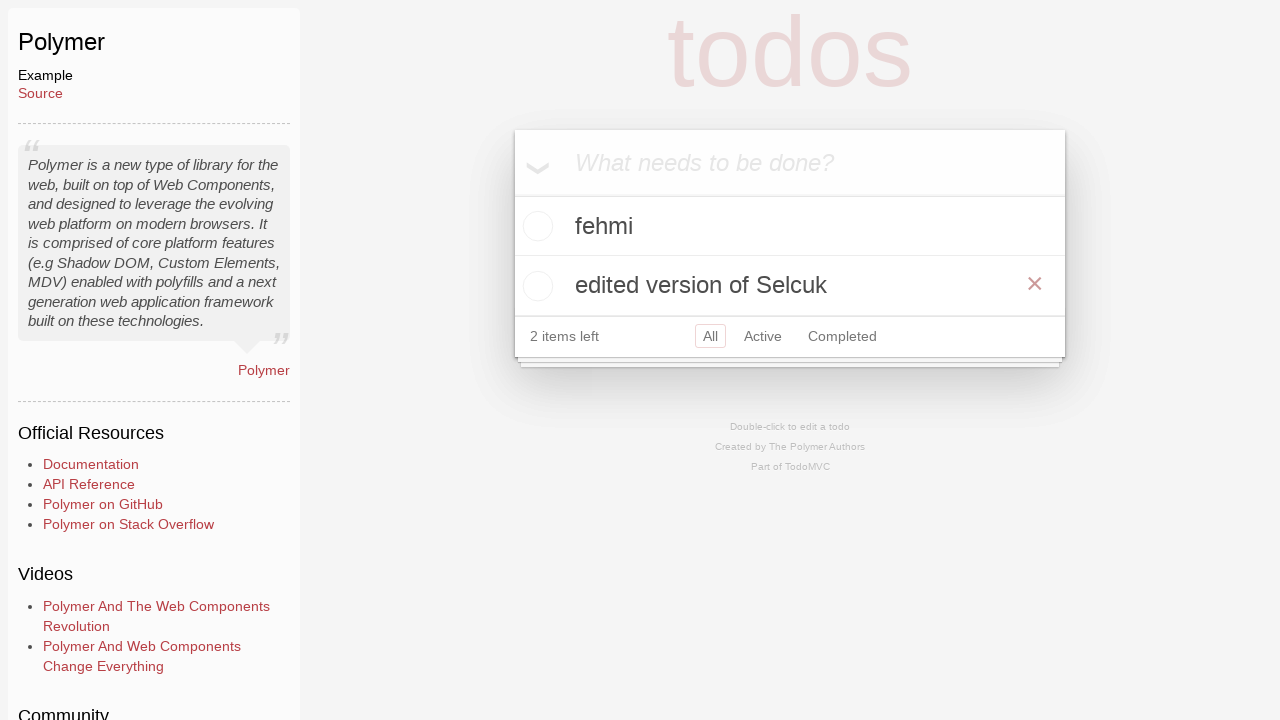

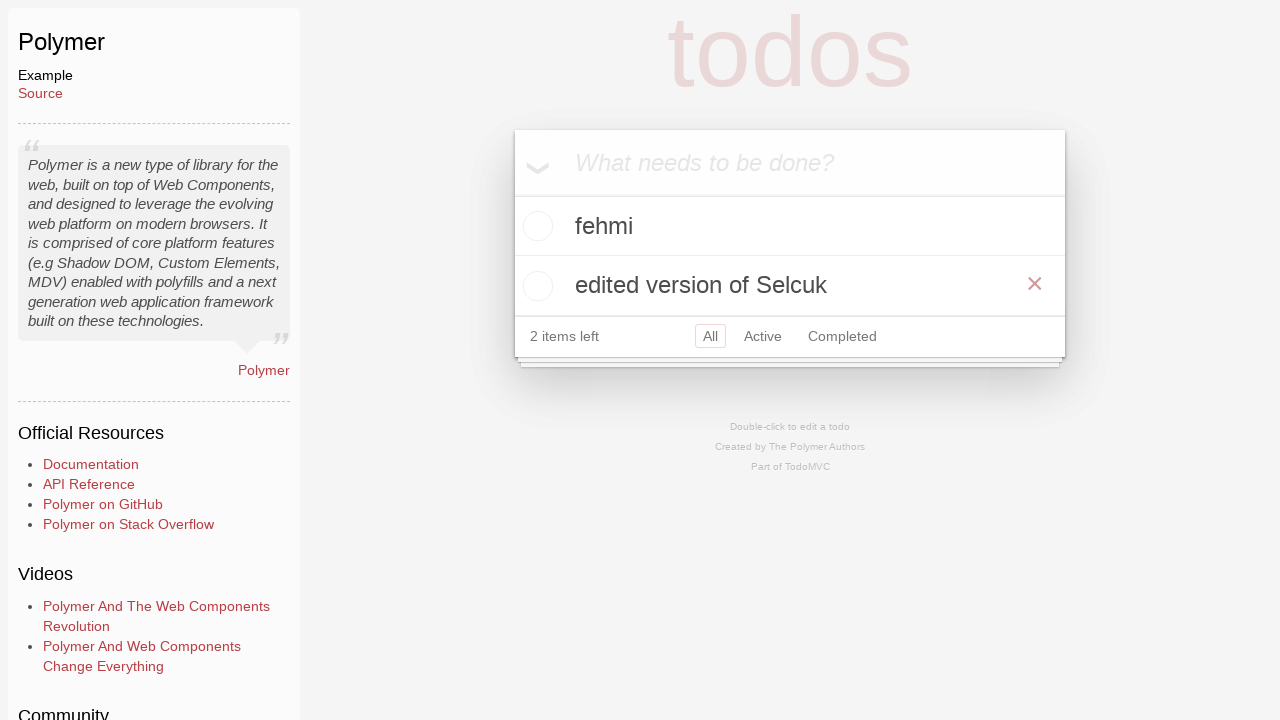